Tests drawing on a canvas by clicking and holding while moving the mouse to create a circular pattern

Starting URL: https://bonigarcia.dev/selenium-webdriver-java/draw-in-canvas.html

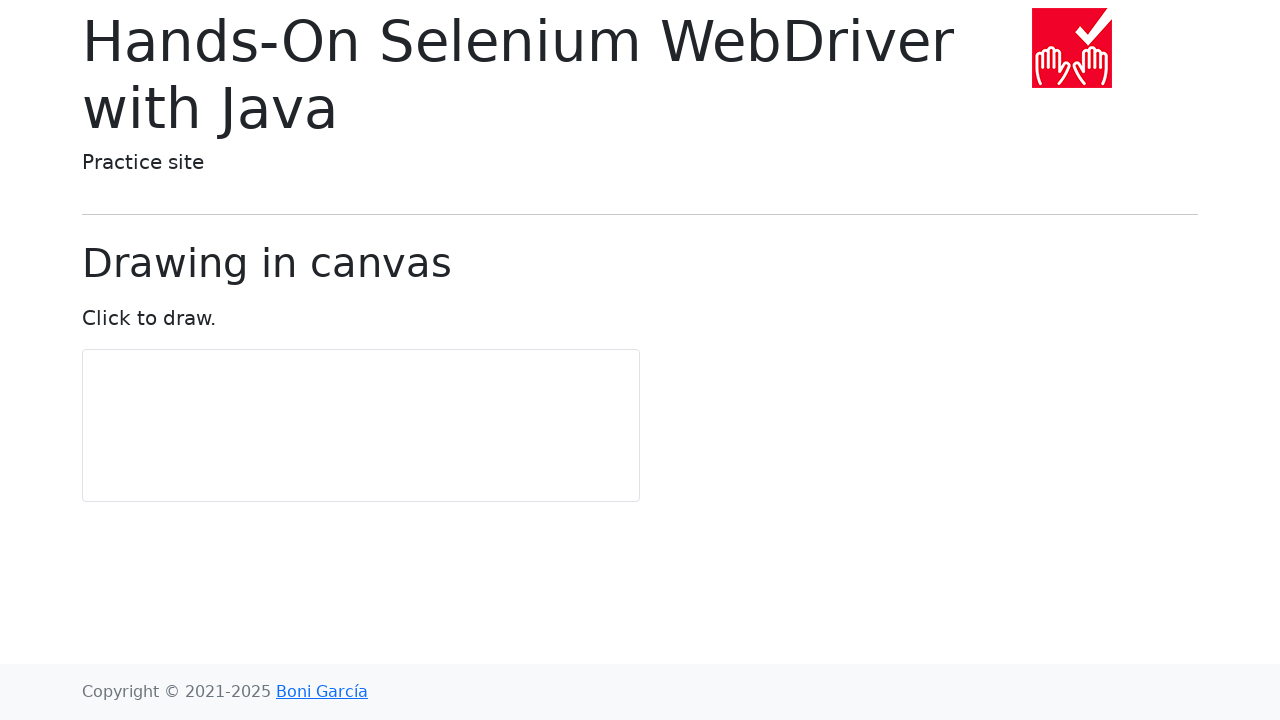

Located canvas element
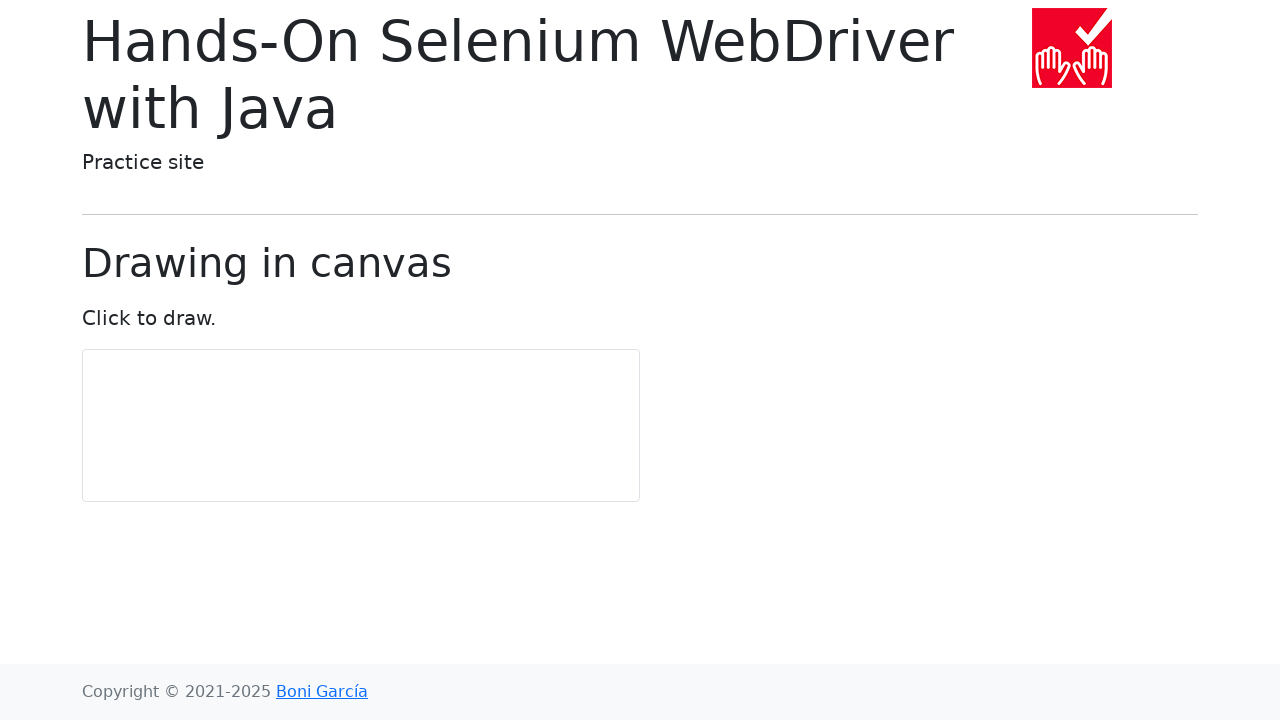

Retrieved canvas bounding box
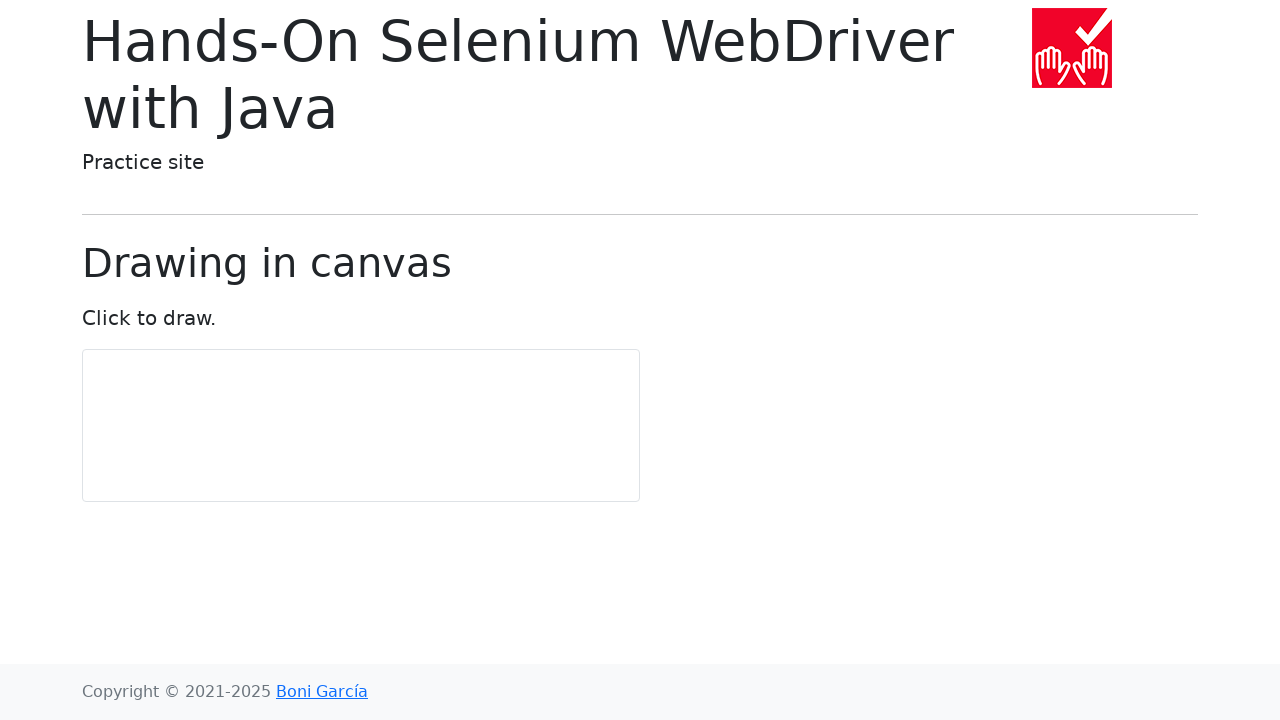

Calculated canvas center coordinates
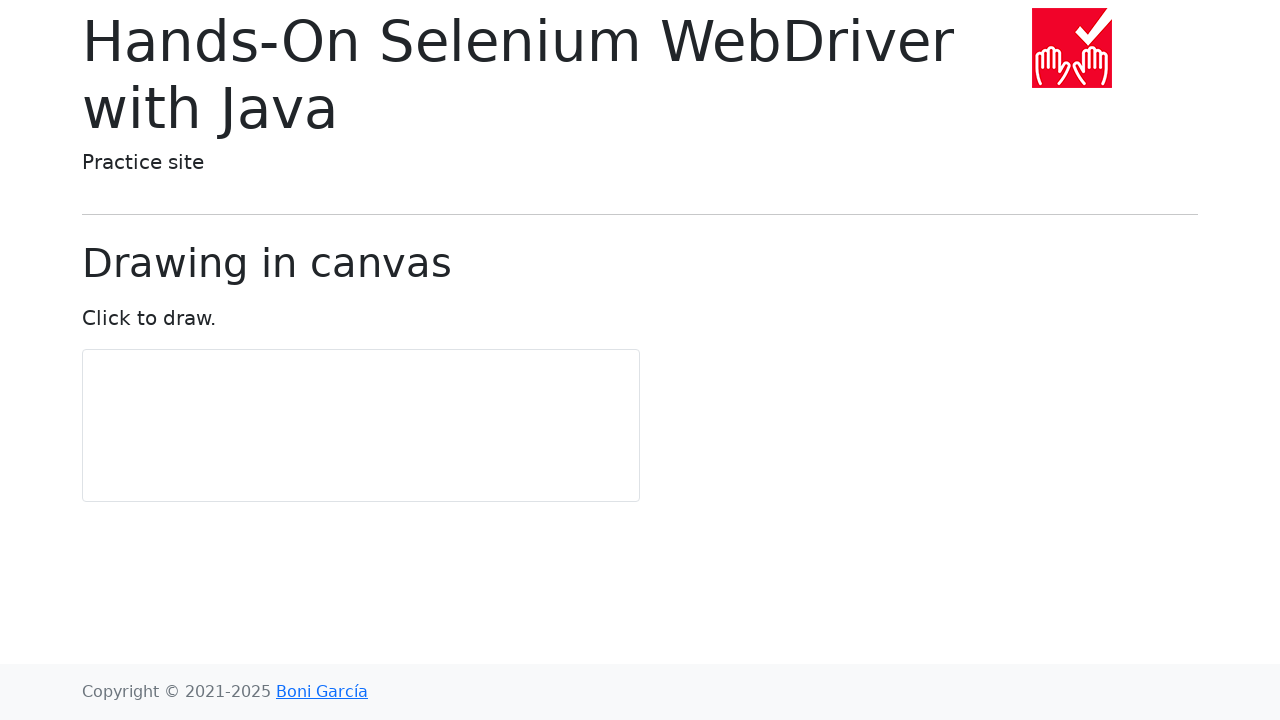

Moved mouse to canvas center at (361, 426)
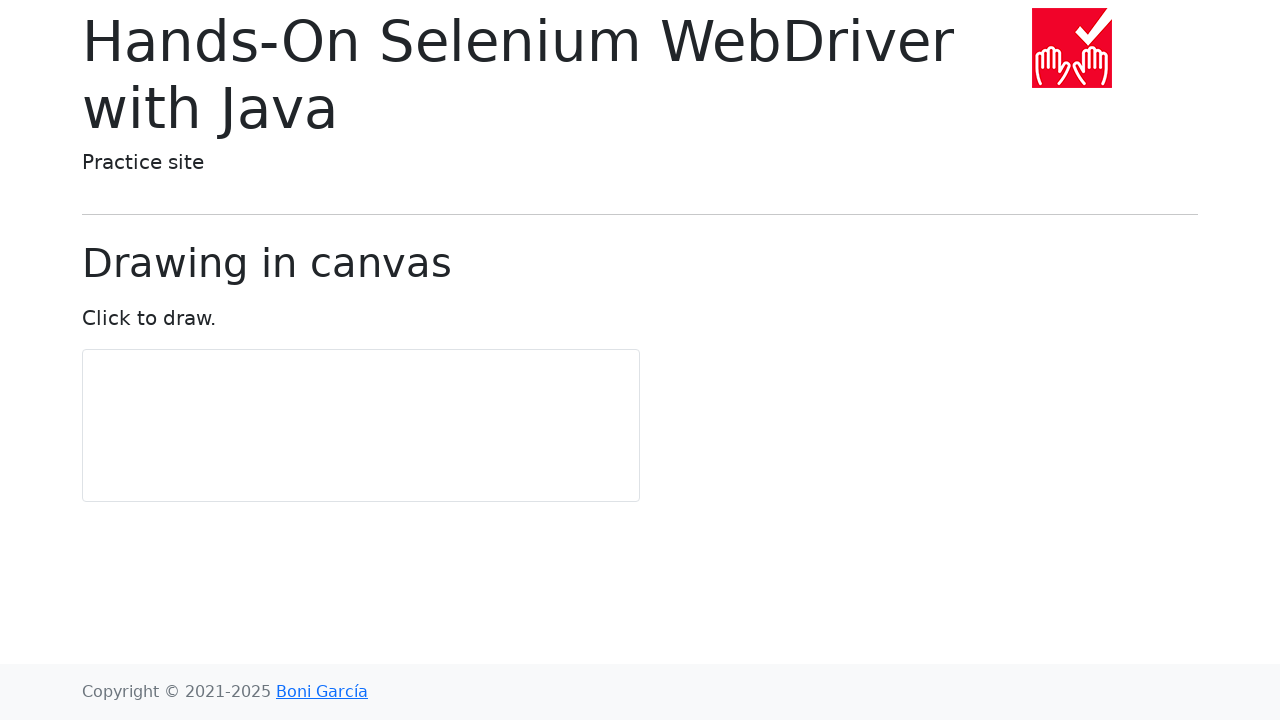

Pressed mouse button down to start drawing at (361, 426)
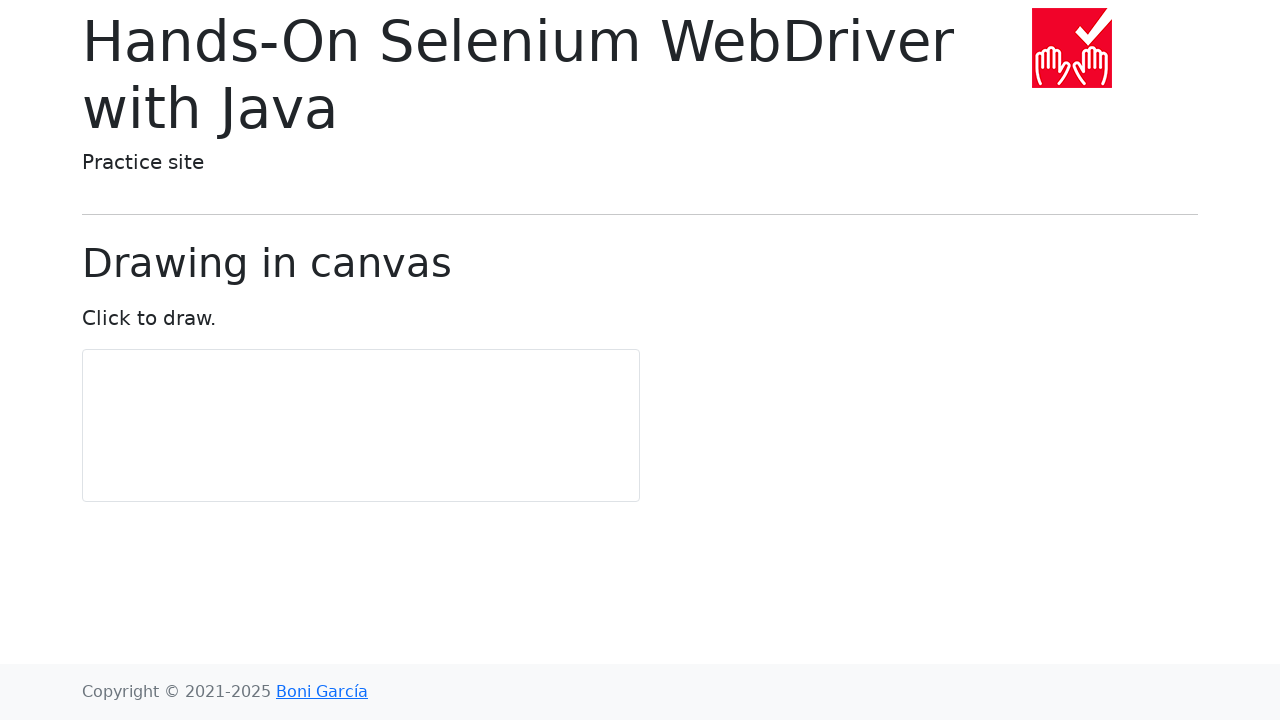

Moved mouse to point 1 of 11 in circular pattern at (361, 456)
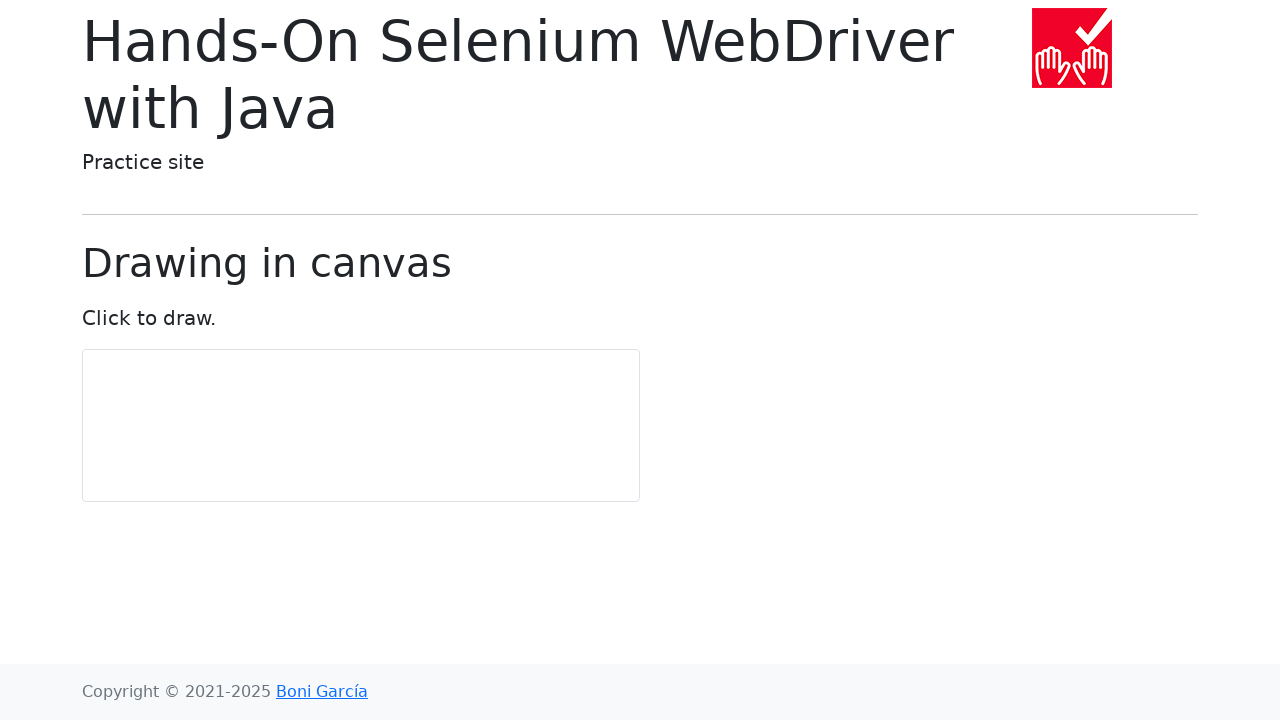

Moved mouse to point 2 of 11 in circular pattern at (379, 450)
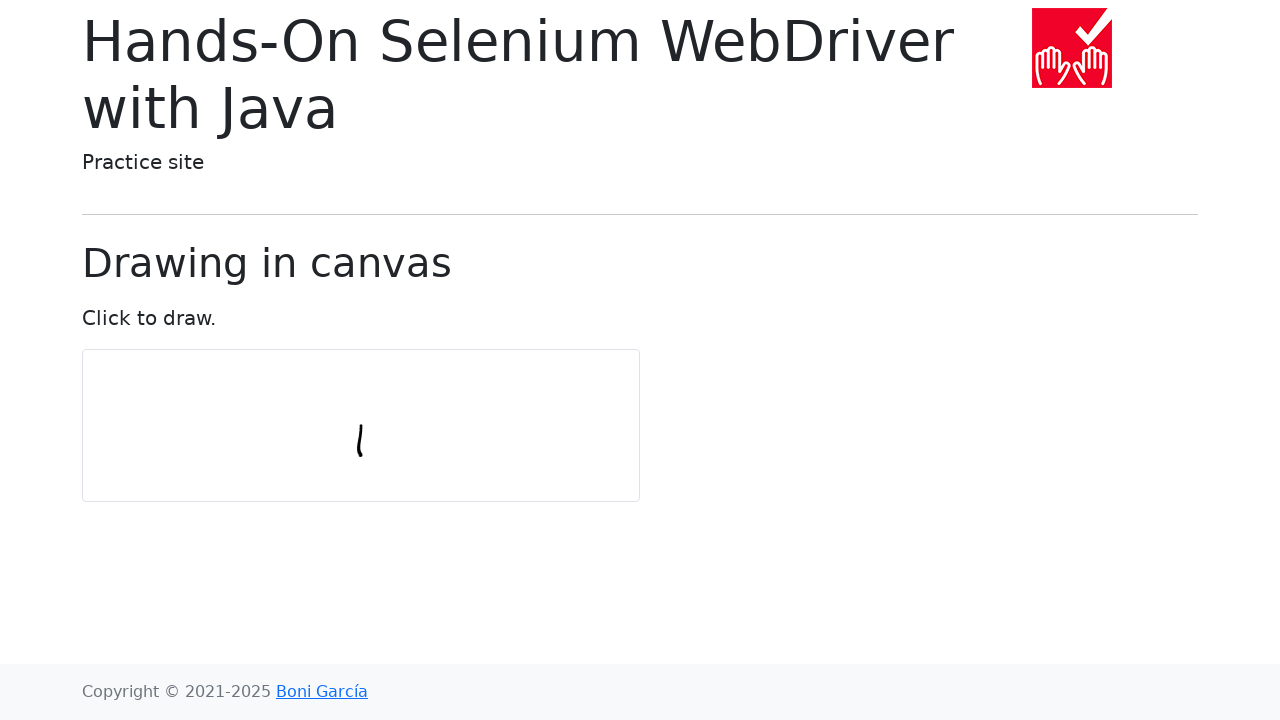

Moved mouse to point 3 of 11 in circular pattern at (390, 435)
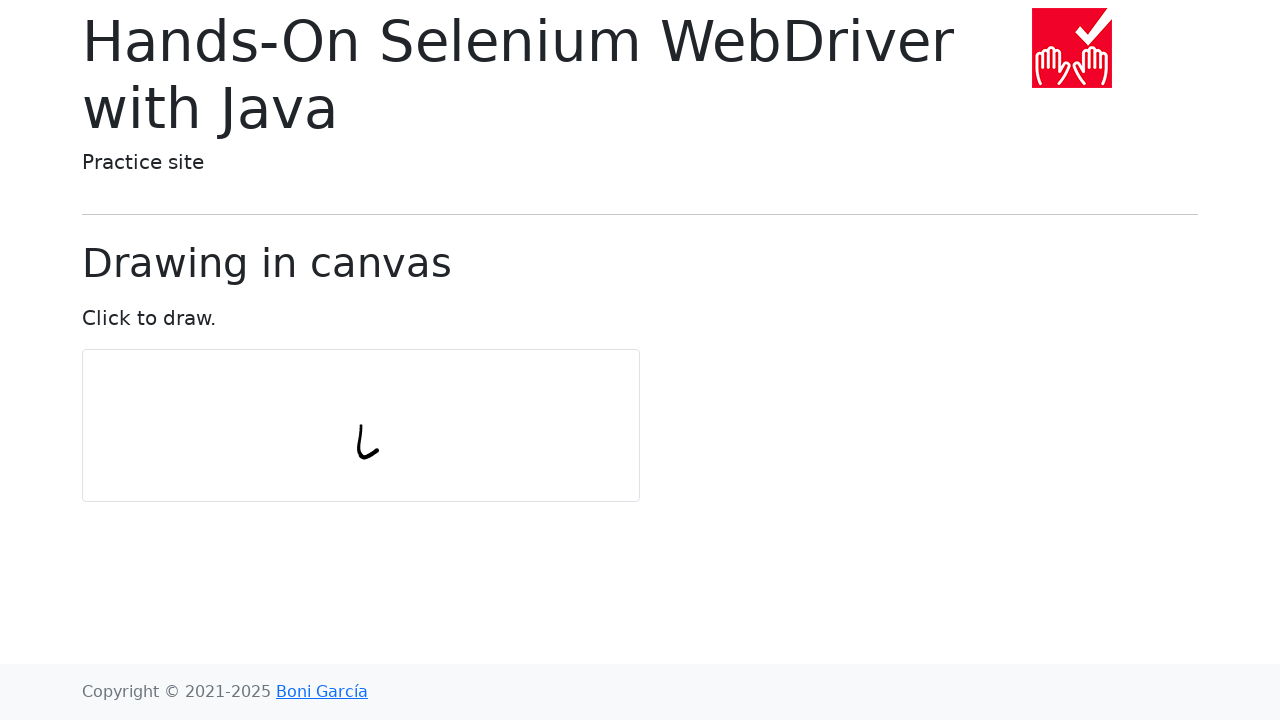

Moved mouse to point 4 of 11 in circular pattern at (390, 416)
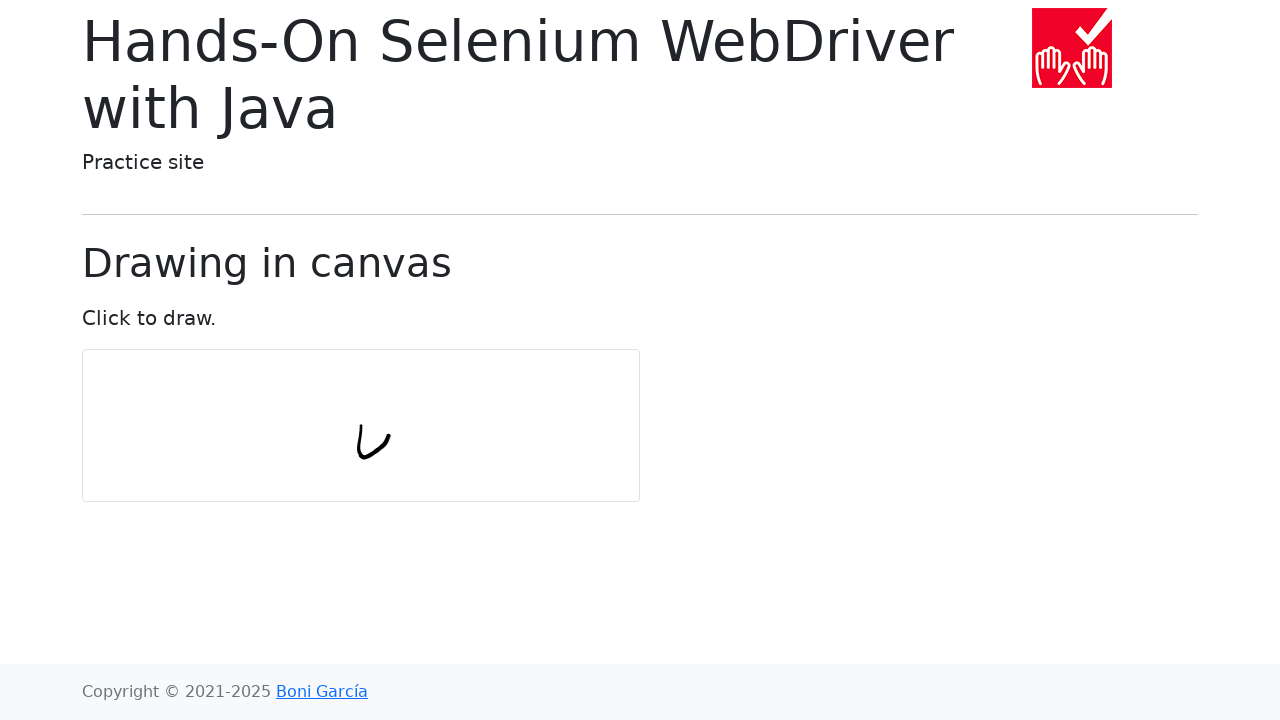

Moved mouse to point 5 of 11 in circular pattern at (379, 401)
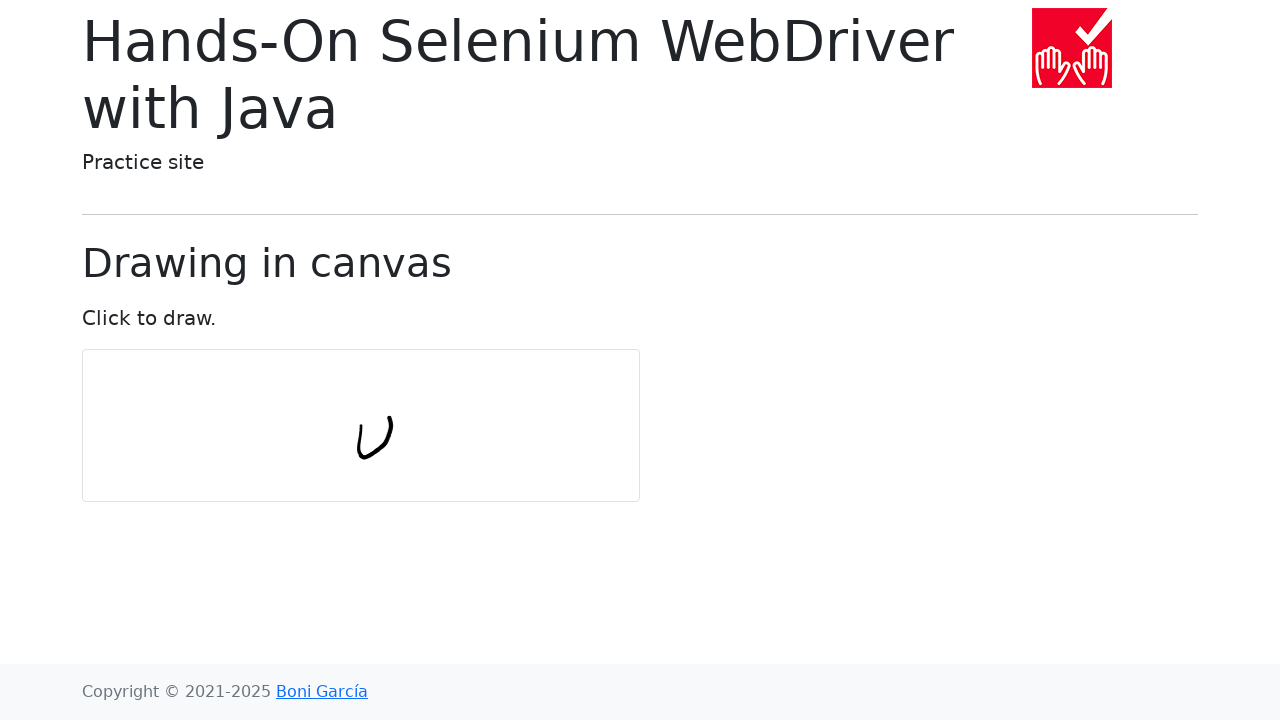

Moved mouse to point 6 of 11 in circular pattern at (361, 396)
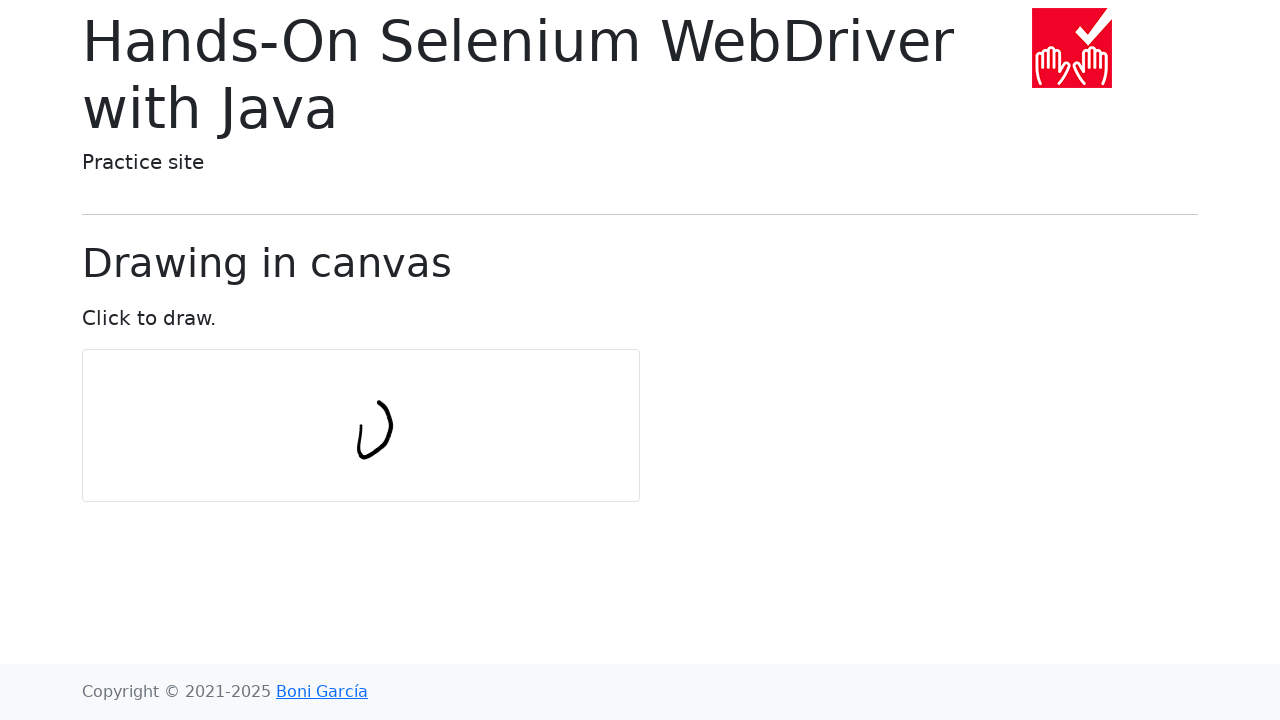

Moved mouse to point 7 of 11 in circular pattern at (343, 401)
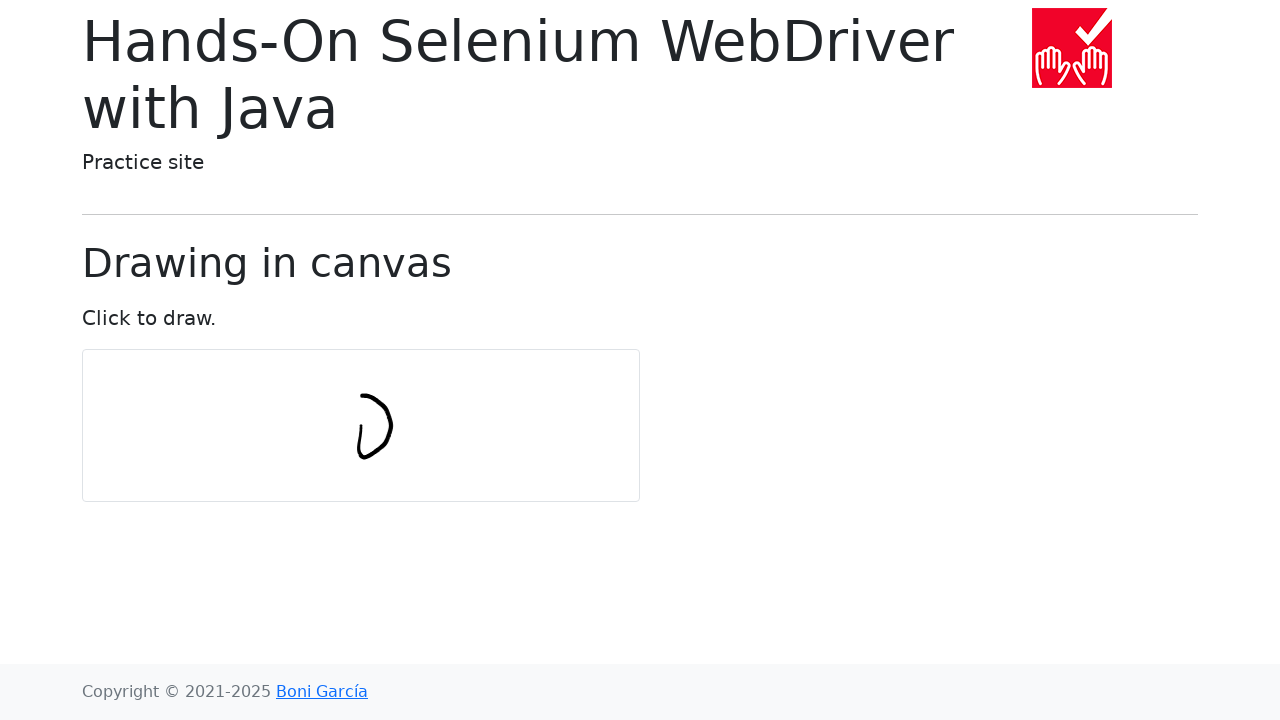

Moved mouse to point 8 of 11 in circular pattern at (332, 416)
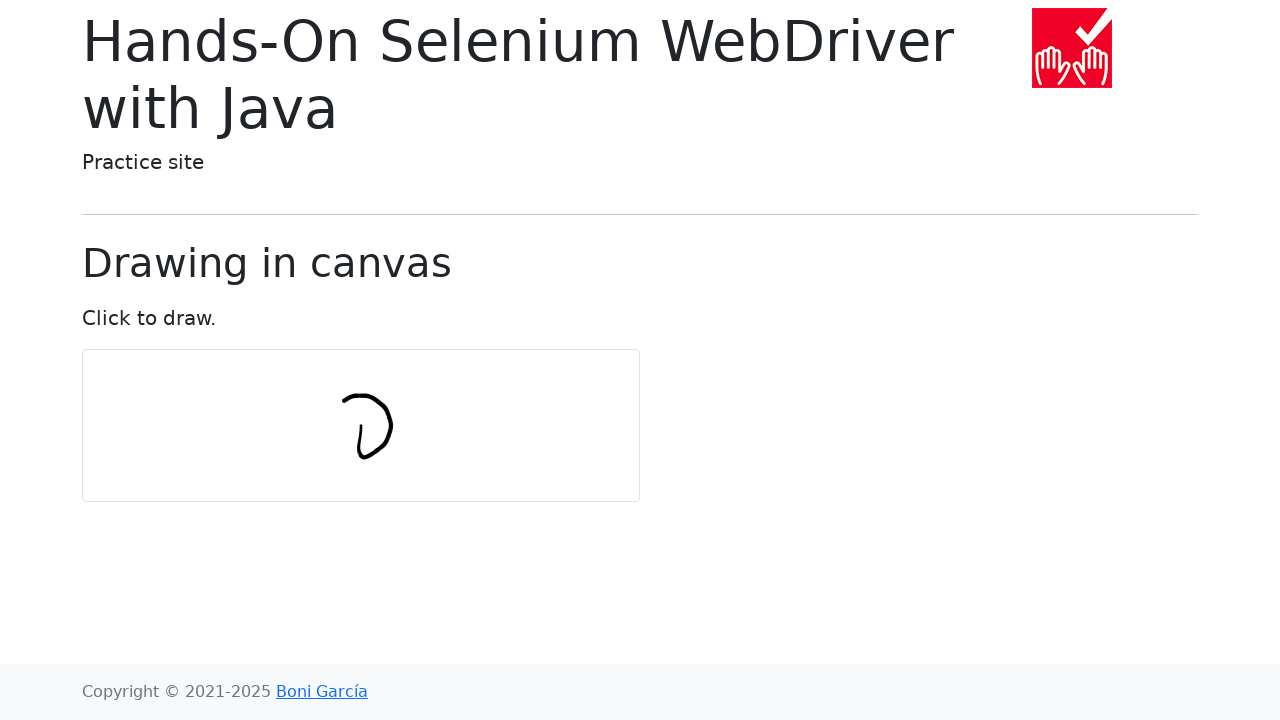

Moved mouse to point 9 of 11 in circular pattern at (332, 435)
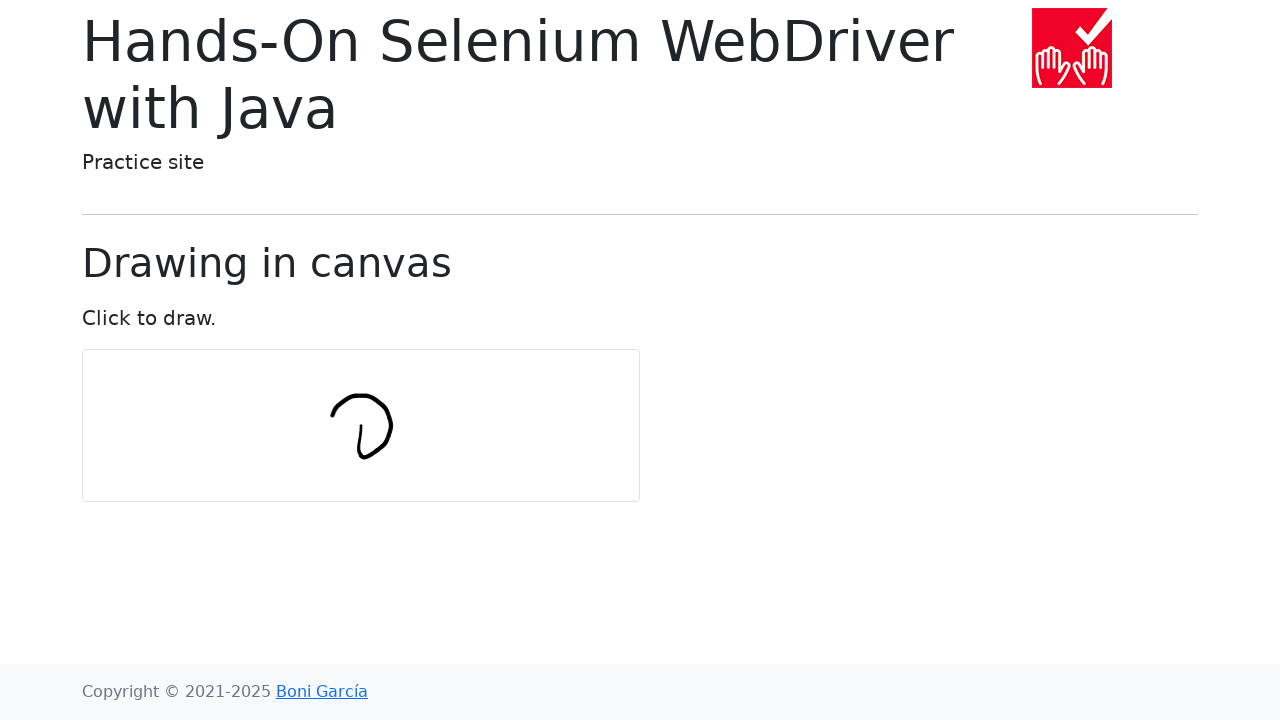

Moved mouse to point 10 of 11 in circular pattern at (343, 450)
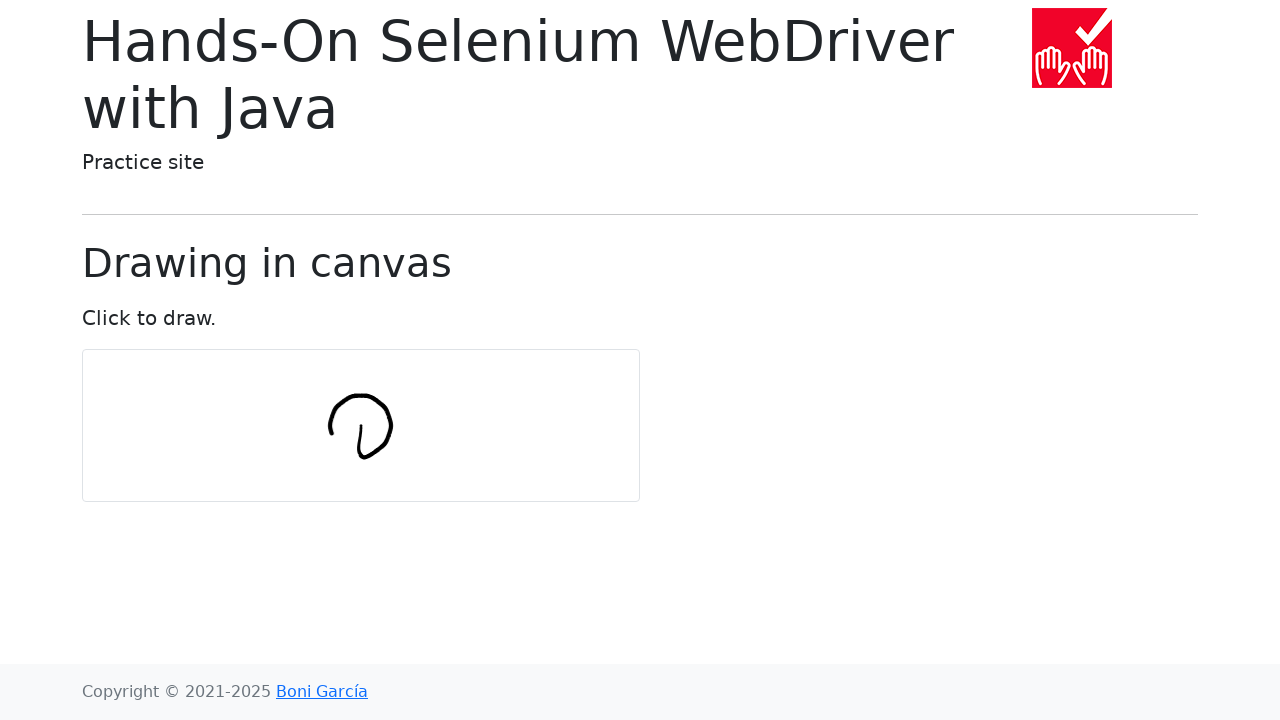

Moved mouse to point 11 of 11 in circular pattern at (361, 456)
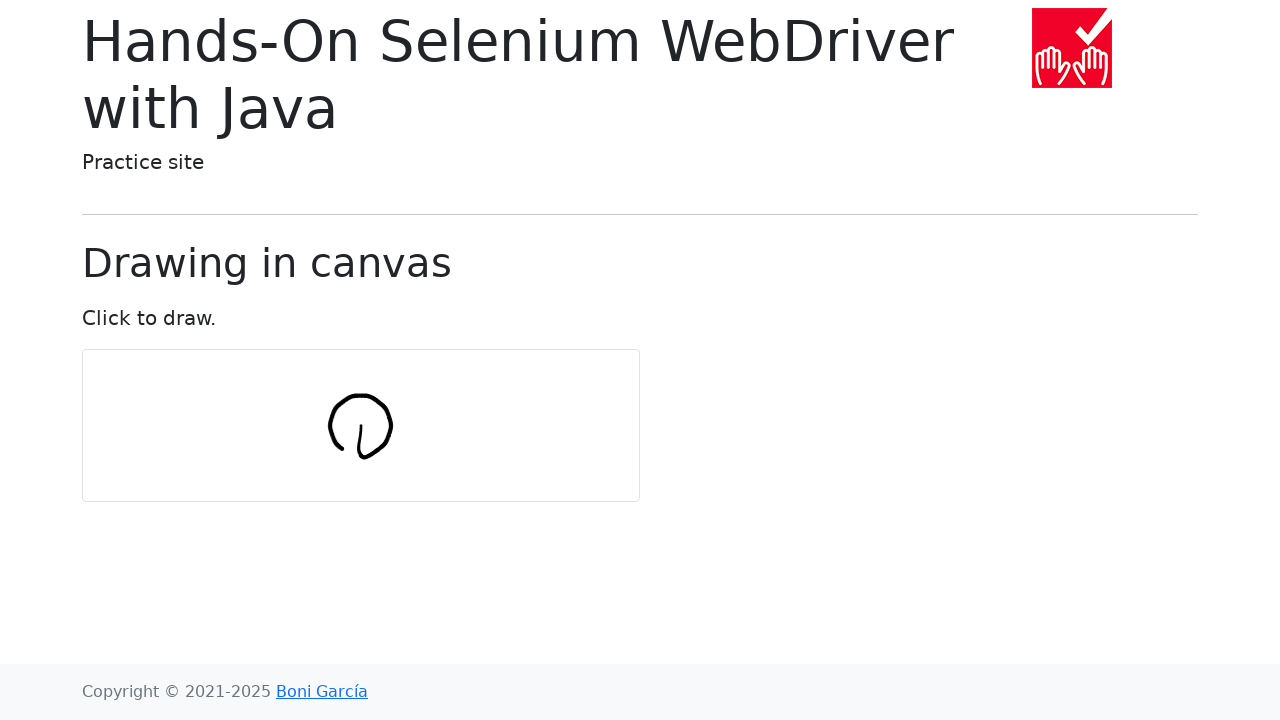

Released mouse button to complete drawing at (361, 456)
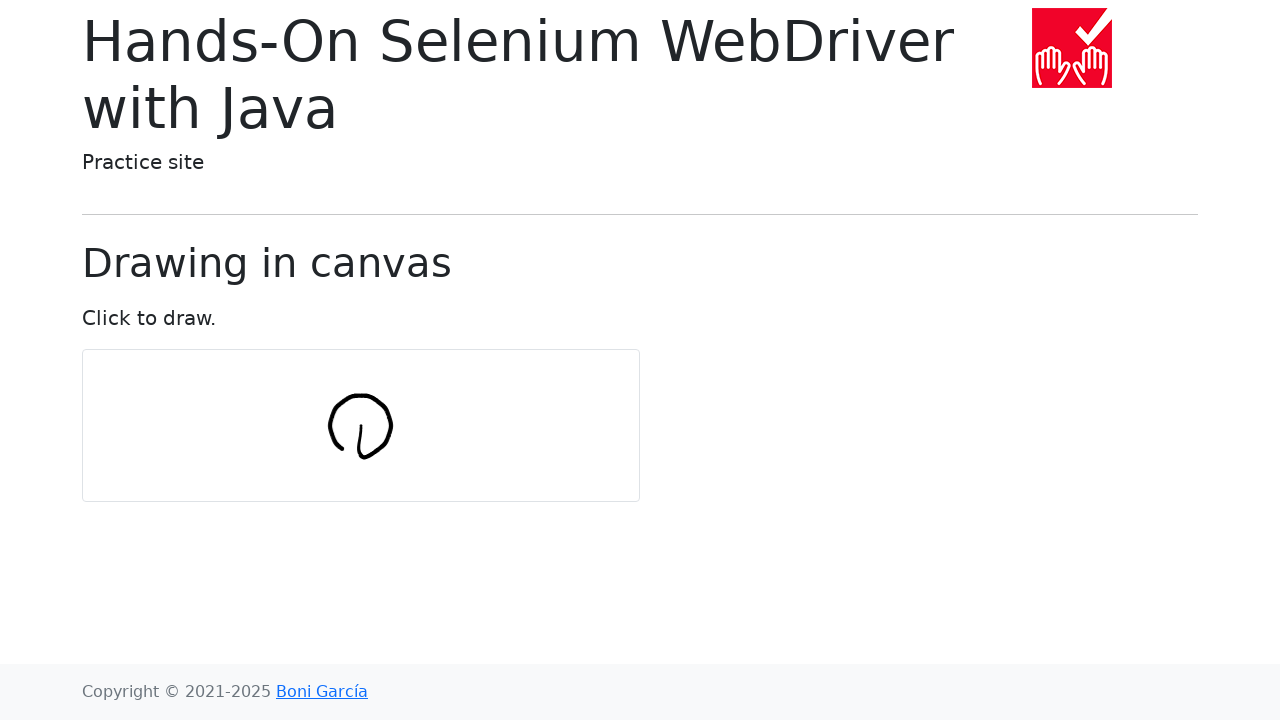

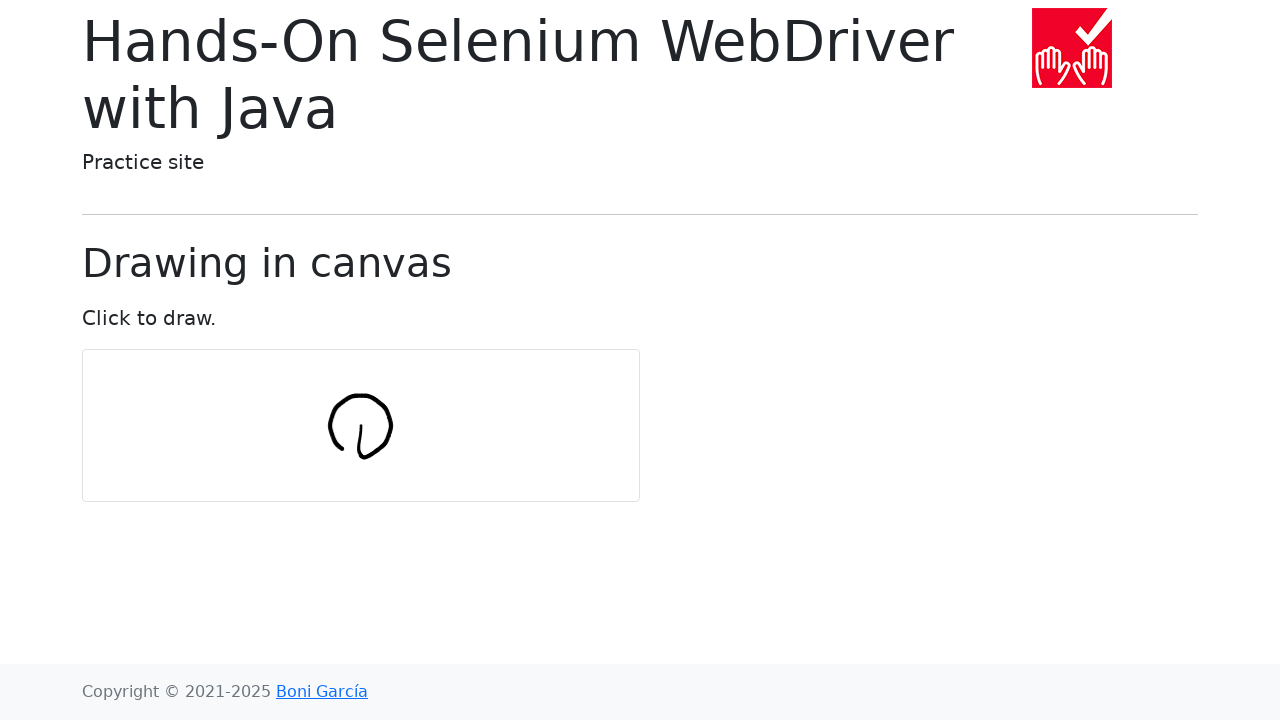